Tests dynamic loading functionality by clicking a start button and waiting for "Hello World!" text to appear

Starting URL: https://automationfc.github.io/dynamic-loading/

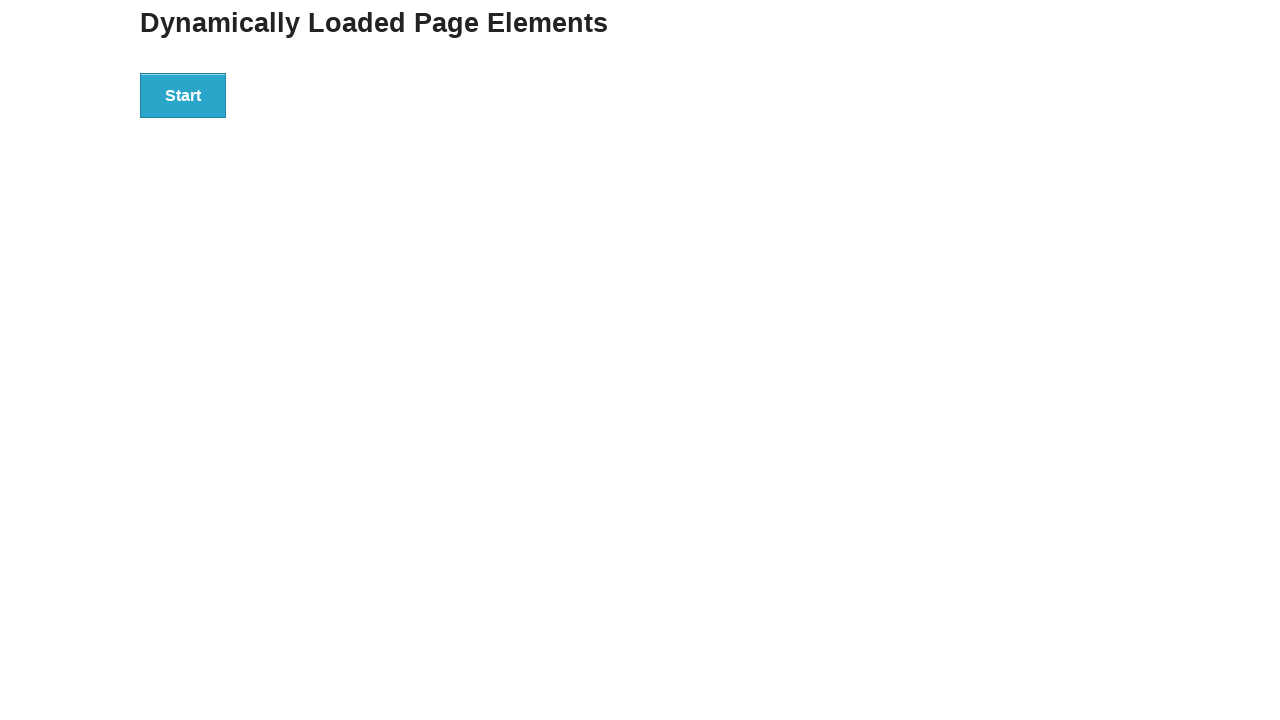

Clicked the start button to trigger dynamic loading at (183, 95) on div#start>button
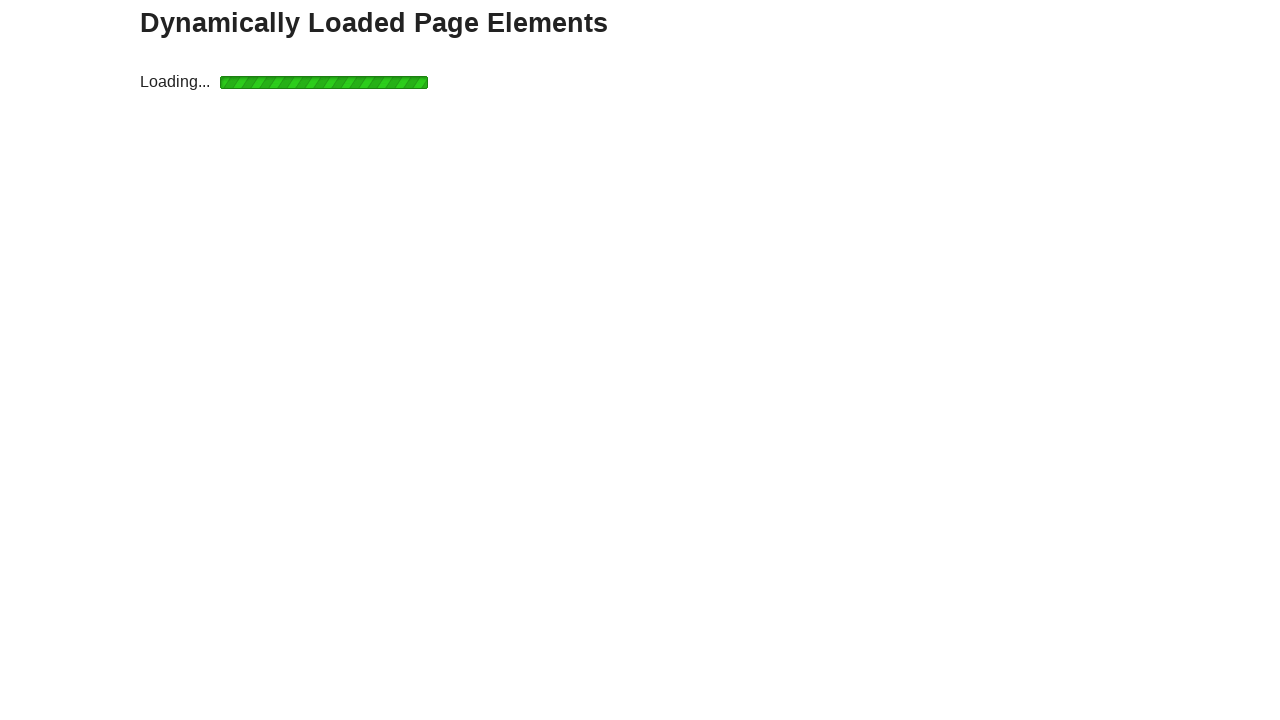

Waited for 'Hello World!' text to appear in finish div
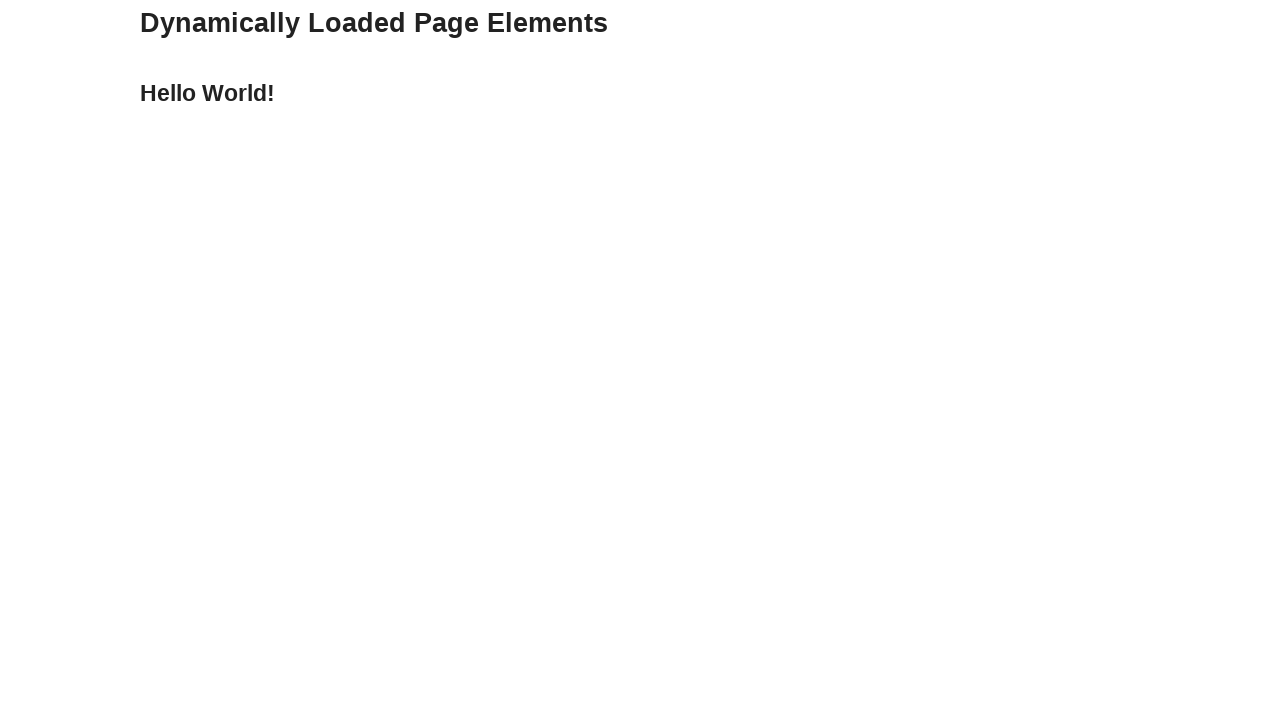

Retrieved the text content from finish div h4 element
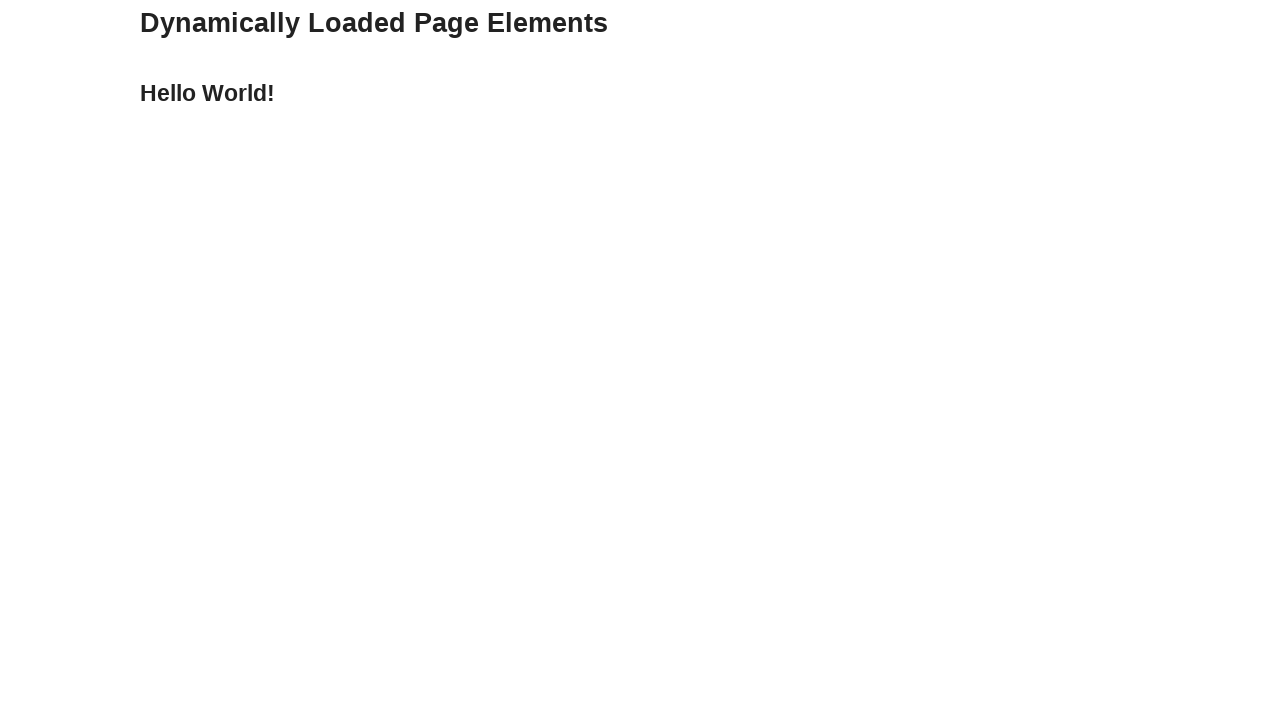

Verified that text content equals 'Hello World!'
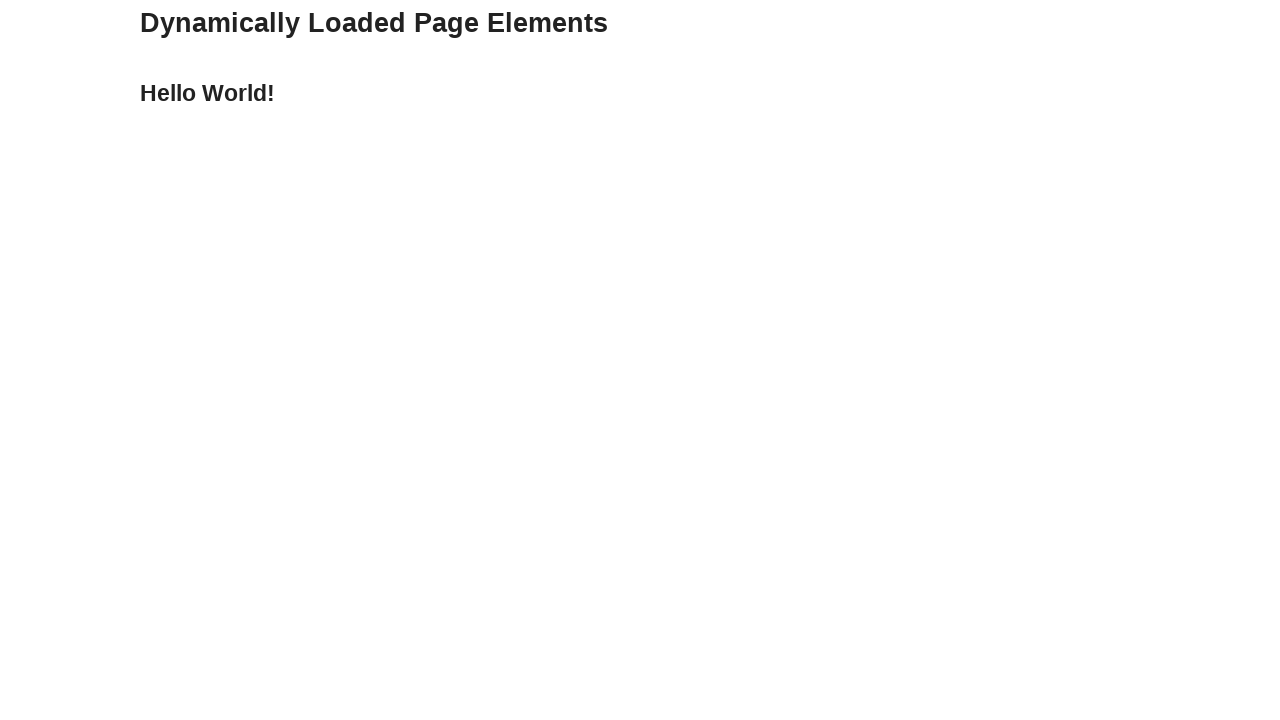

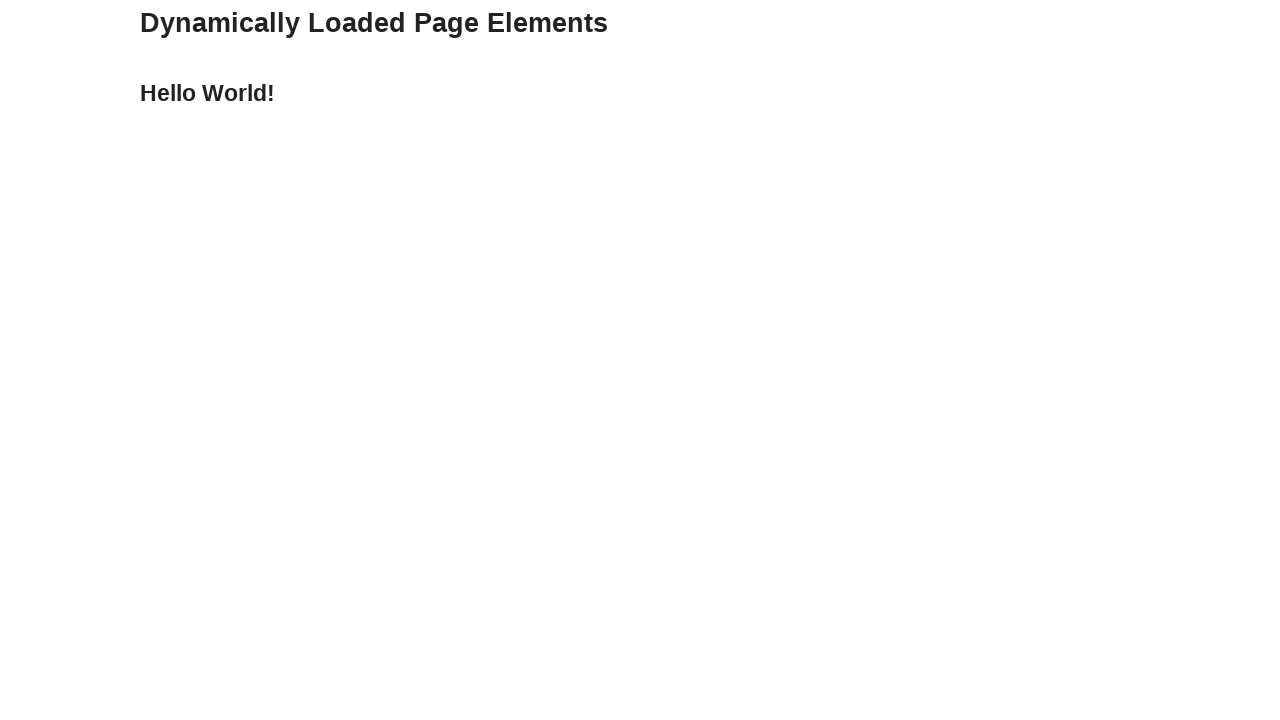